Tests keyboard-based page scrolling on AJIO e-commerce site by pressing Page Down and Page Up keys to navigate through the page content.

Starting URL: https://www.ajio.com/

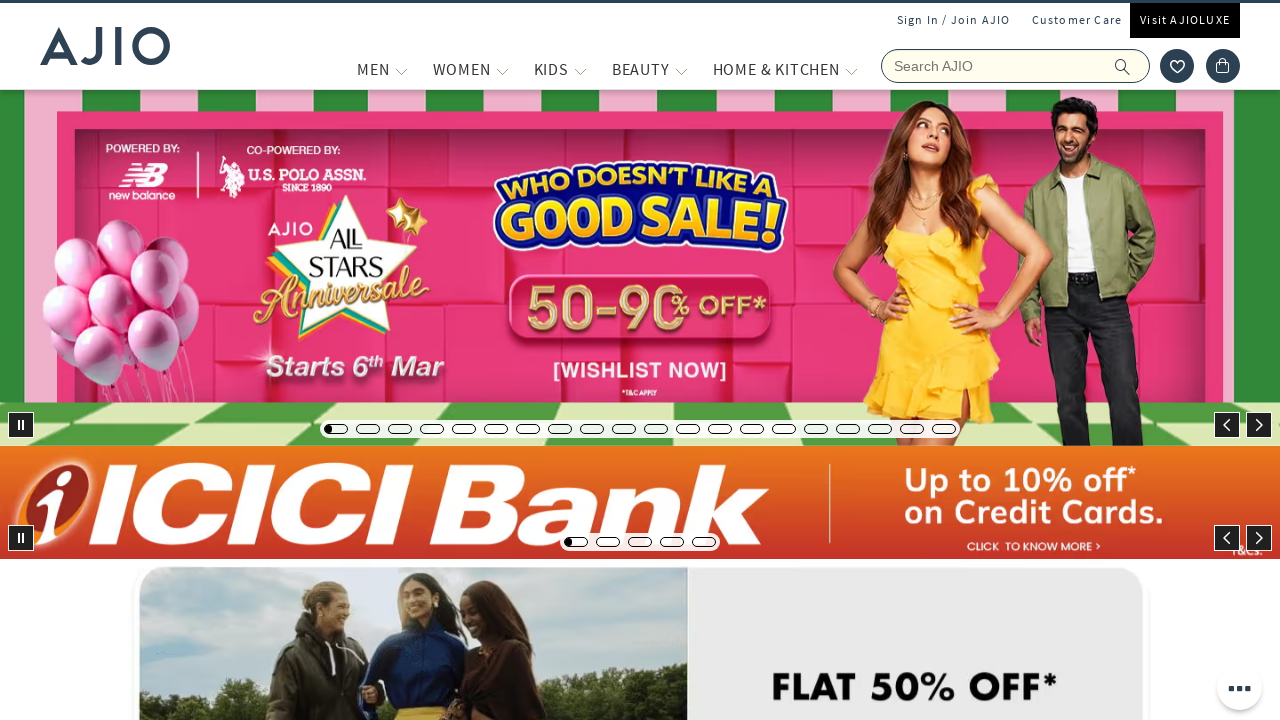

Pressed Page Down key to scroll down the AJIO page
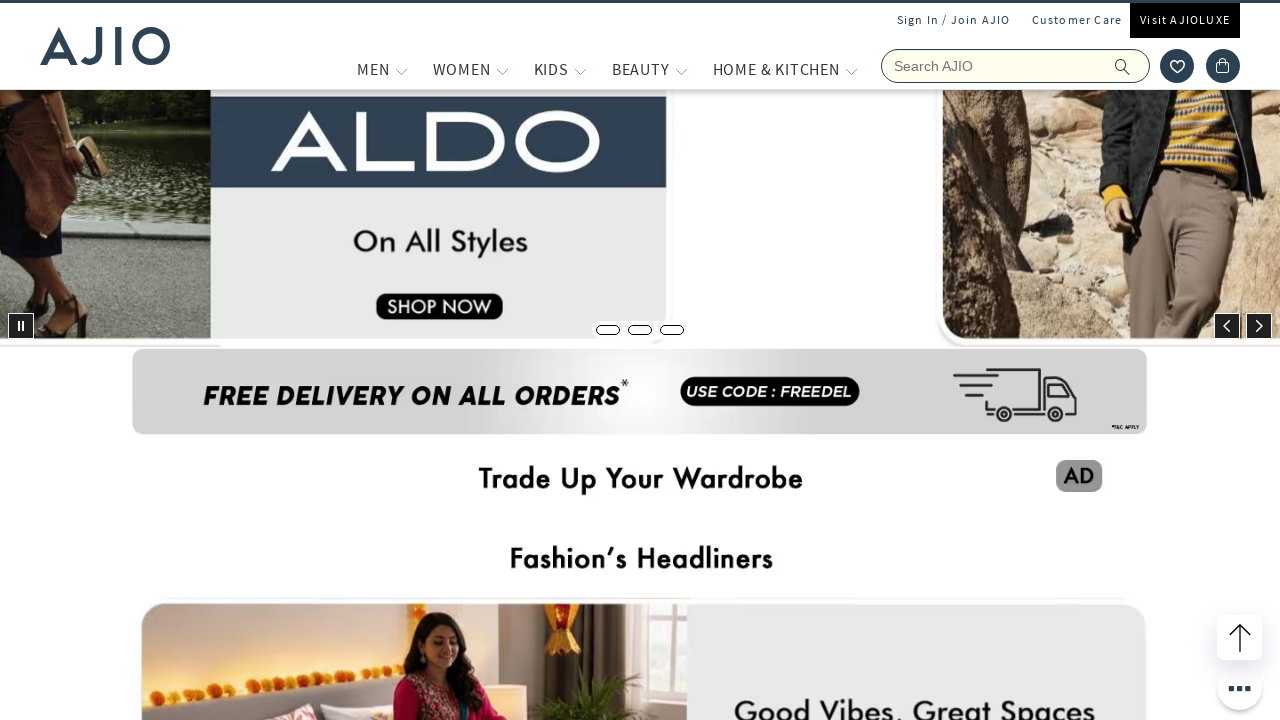

Waited 2 seconds for scroll effect to complete
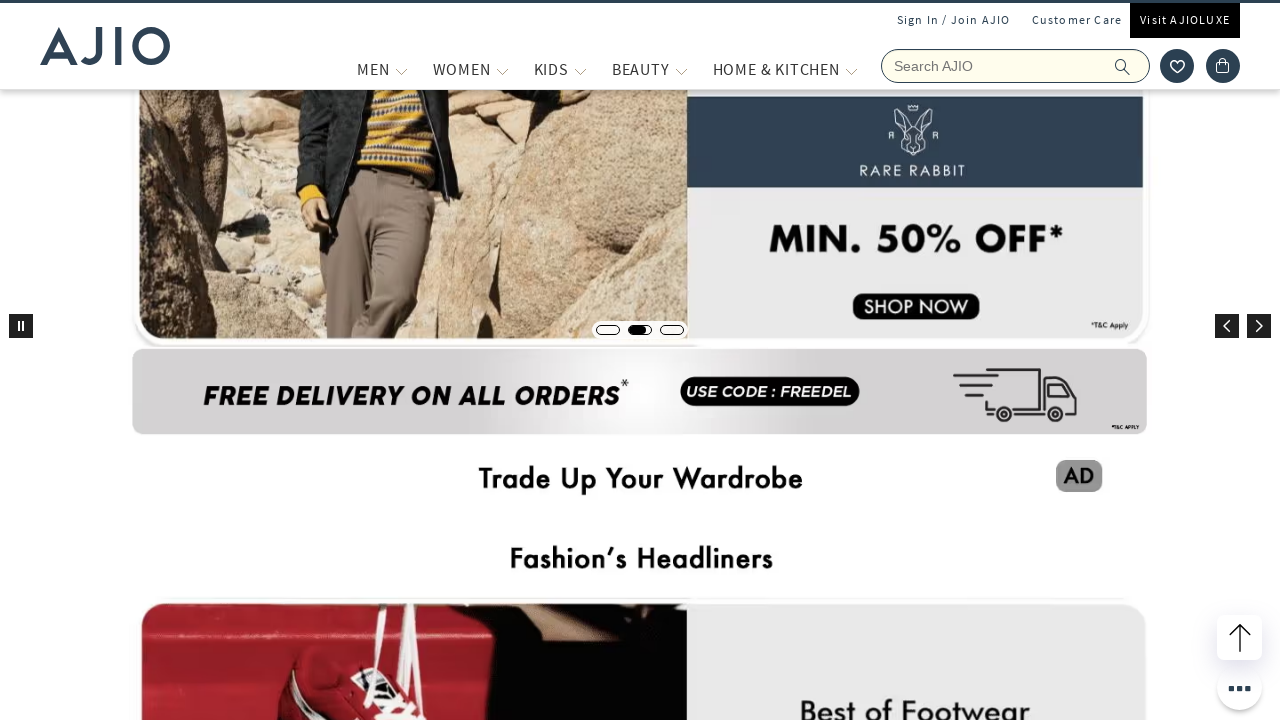

Pressed Page Up key to scroll back up the AJIO page
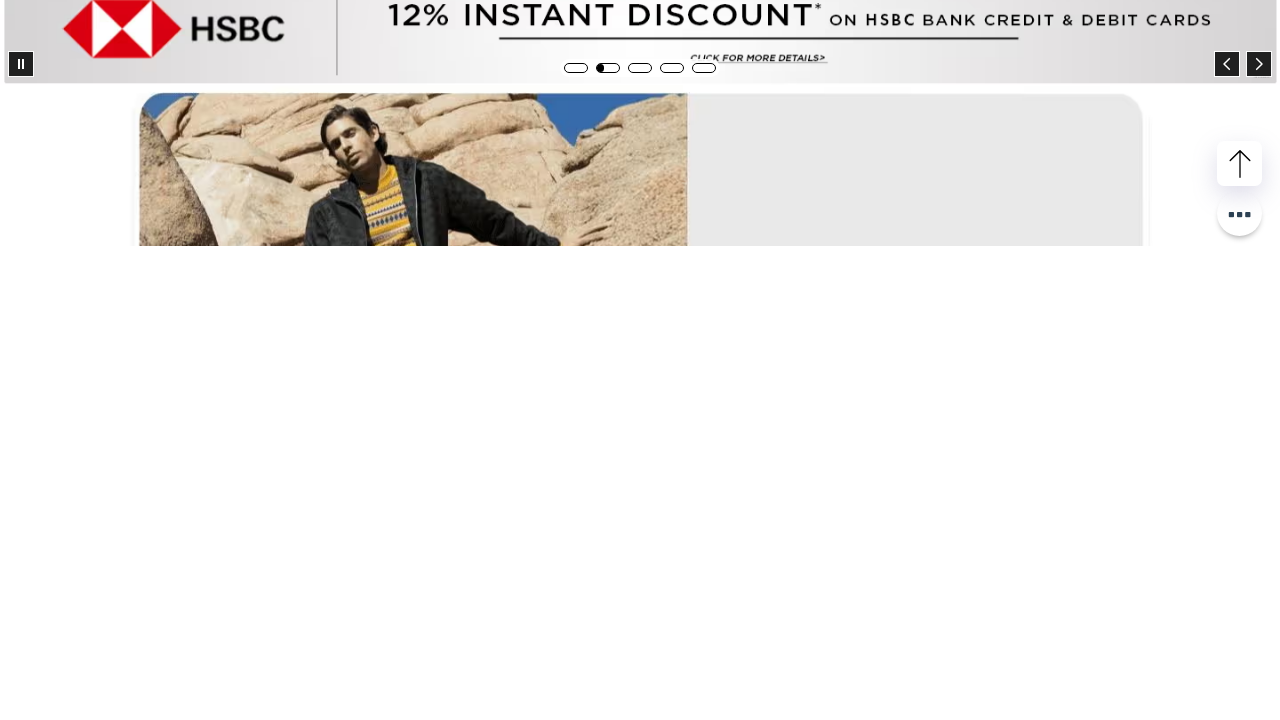

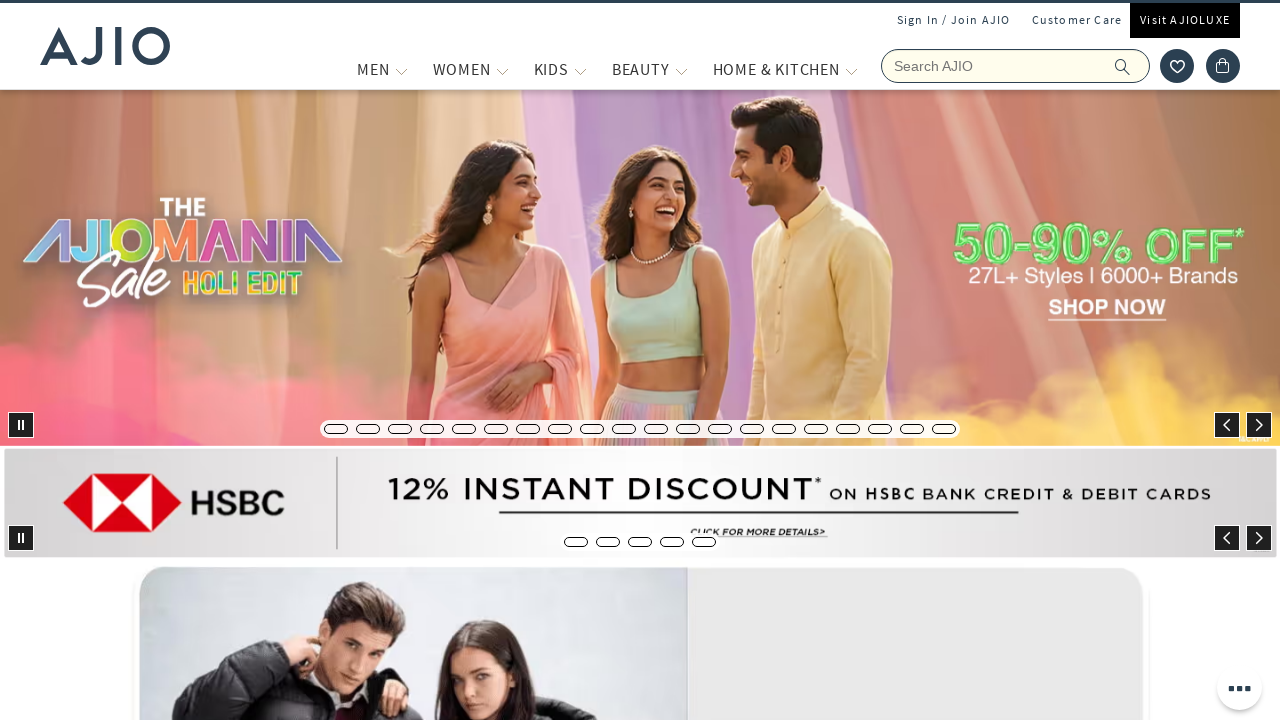